Tests marking all todo items as completed using the toggle all checkbox

Starting URL: https://demo.playwright.dev/todomvc

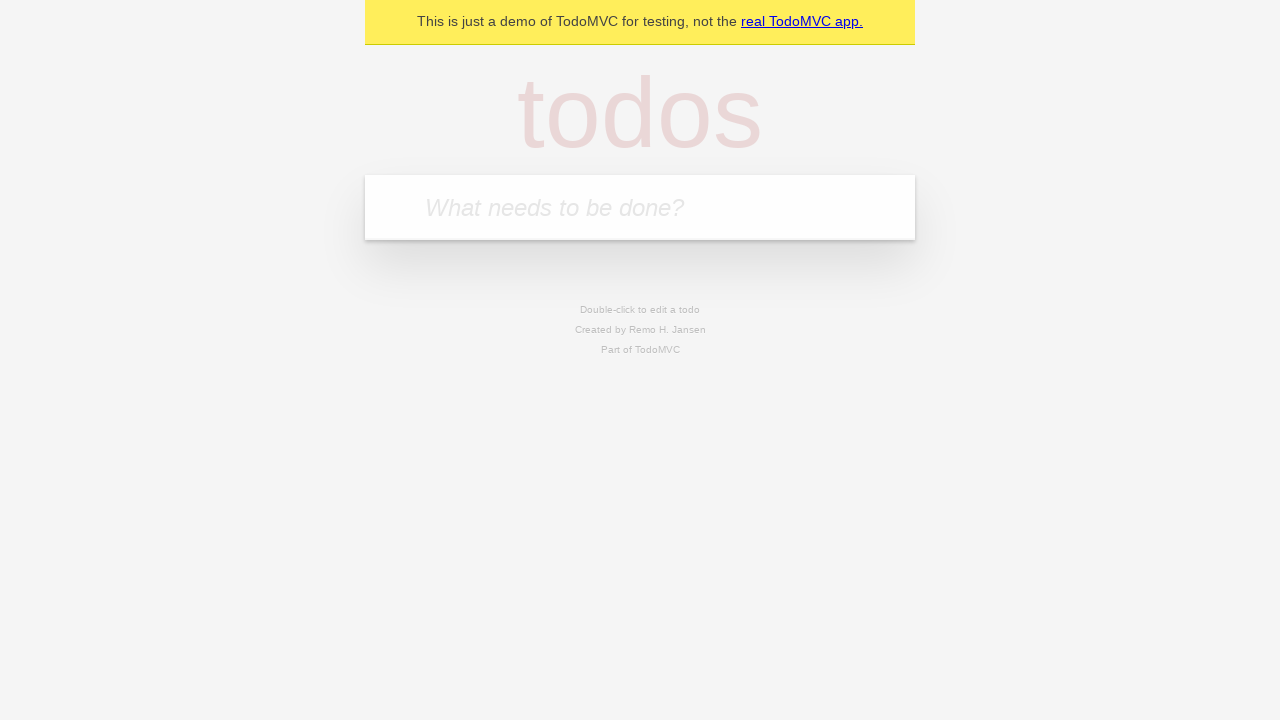

Filled todo input with 'buy some cheese' on internal:attr=[placeholder="What needs to be done?"i]
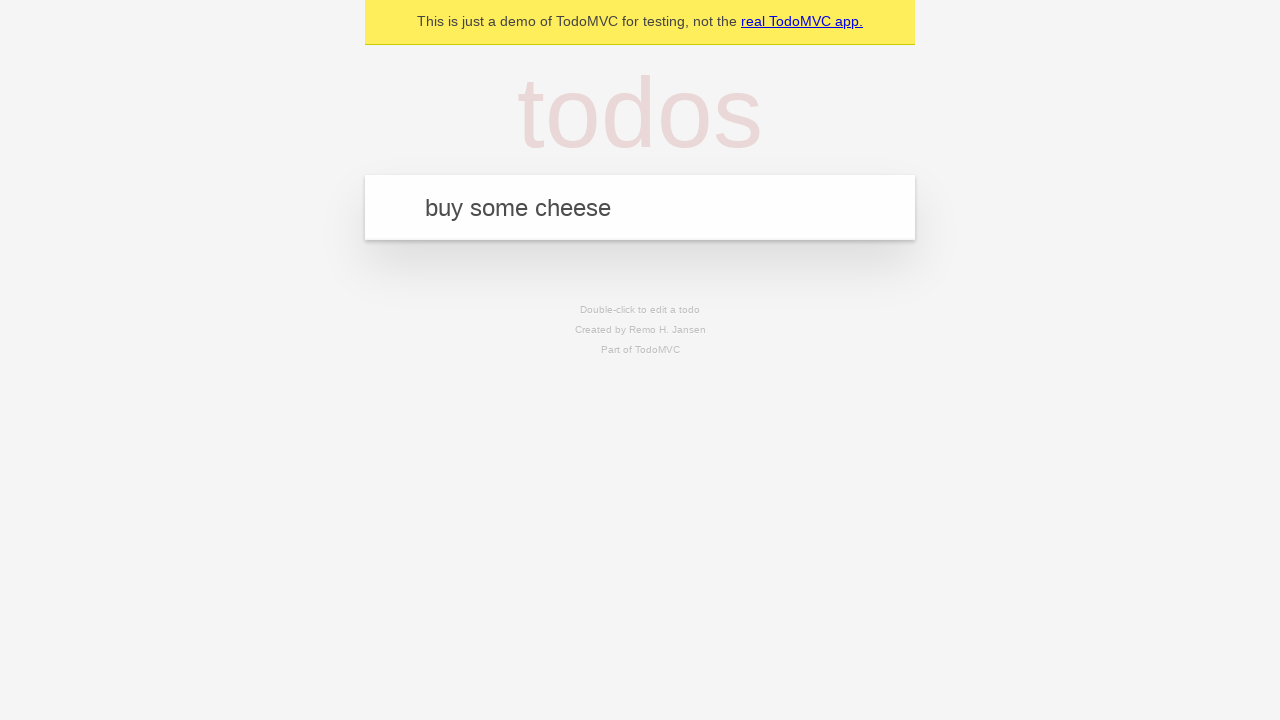

Pressed Enter to create first todo item on internal:attr=[placeholder="What needs to be done?"i]
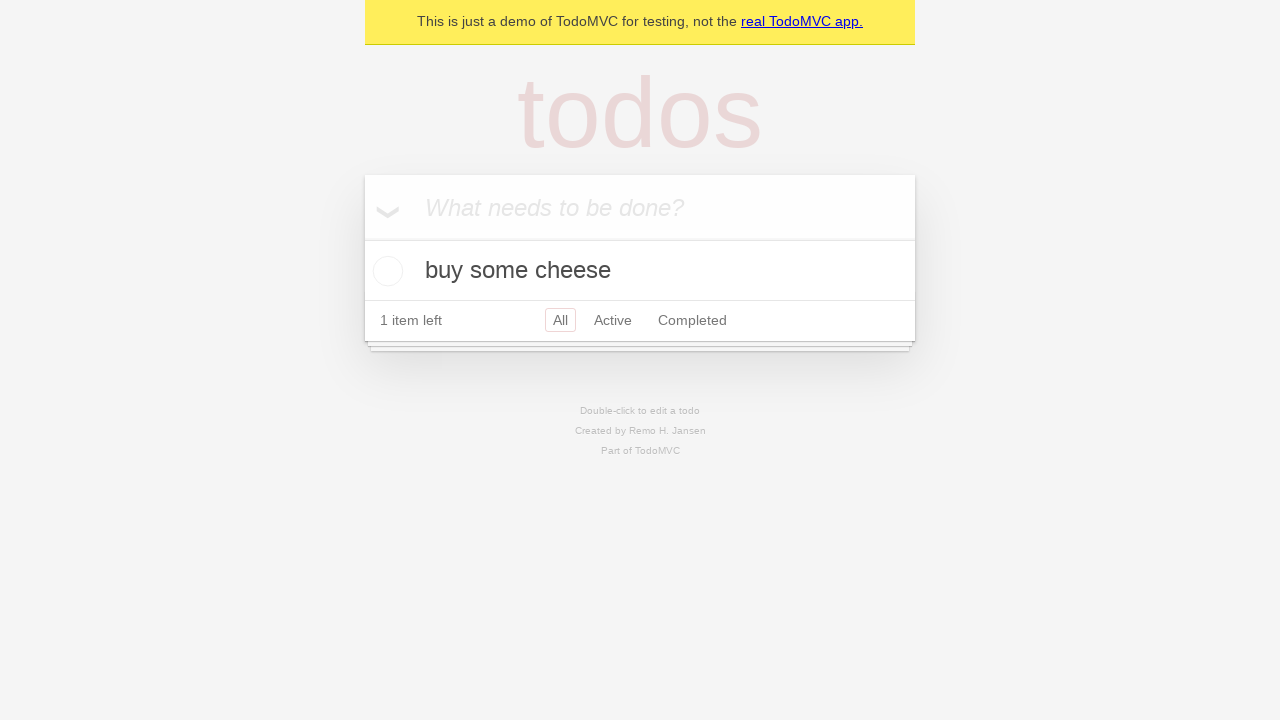

Filled todo input with 'feed the cat' on internal:attr=[placeholder="What needs to be done?"i]
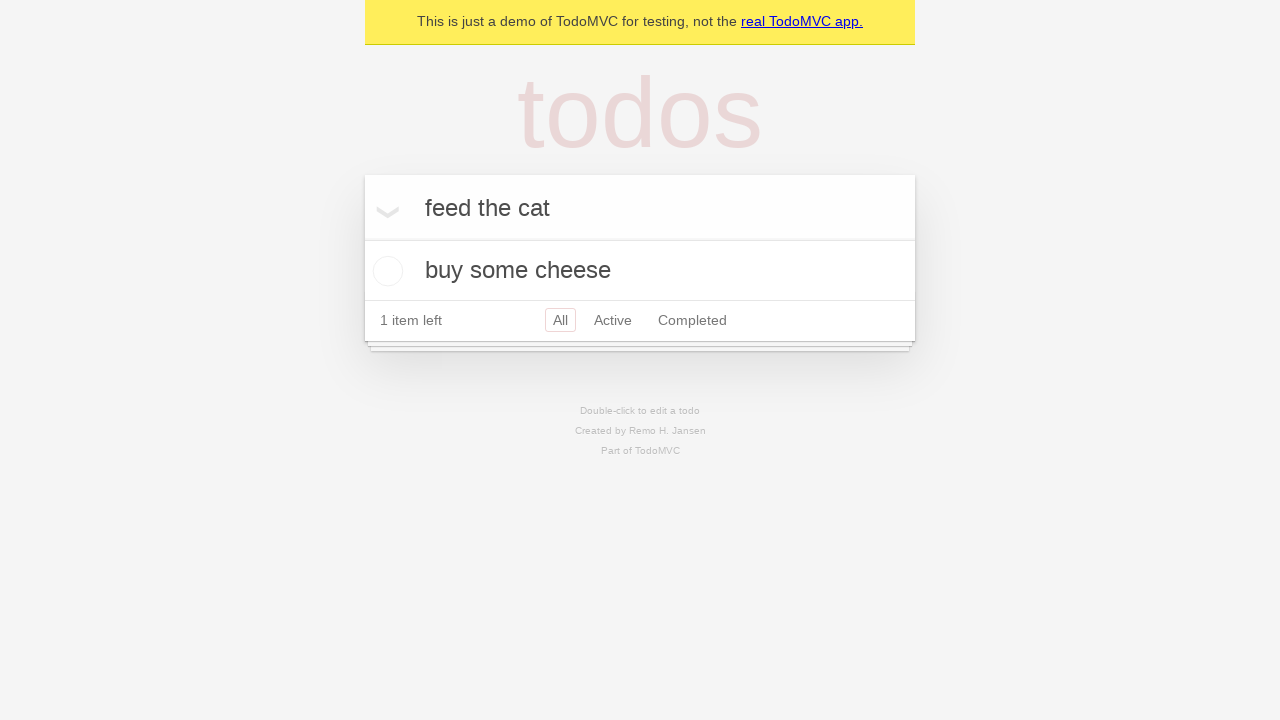

Pressed Enter to create second todo item on internal:attr=[placeholder="What needs to be done?"i]
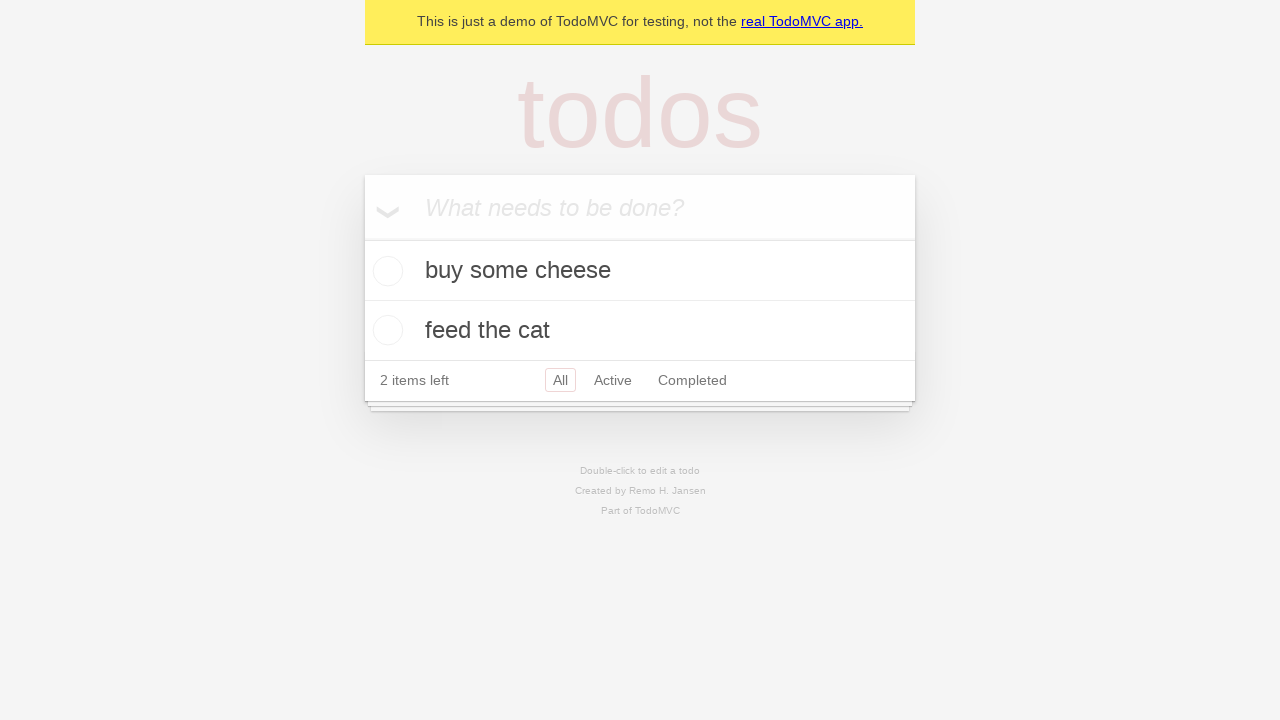

Filled todo input with 'book a doctors appointment' on internal:attr=[placeholder="What needs to be done?"i]
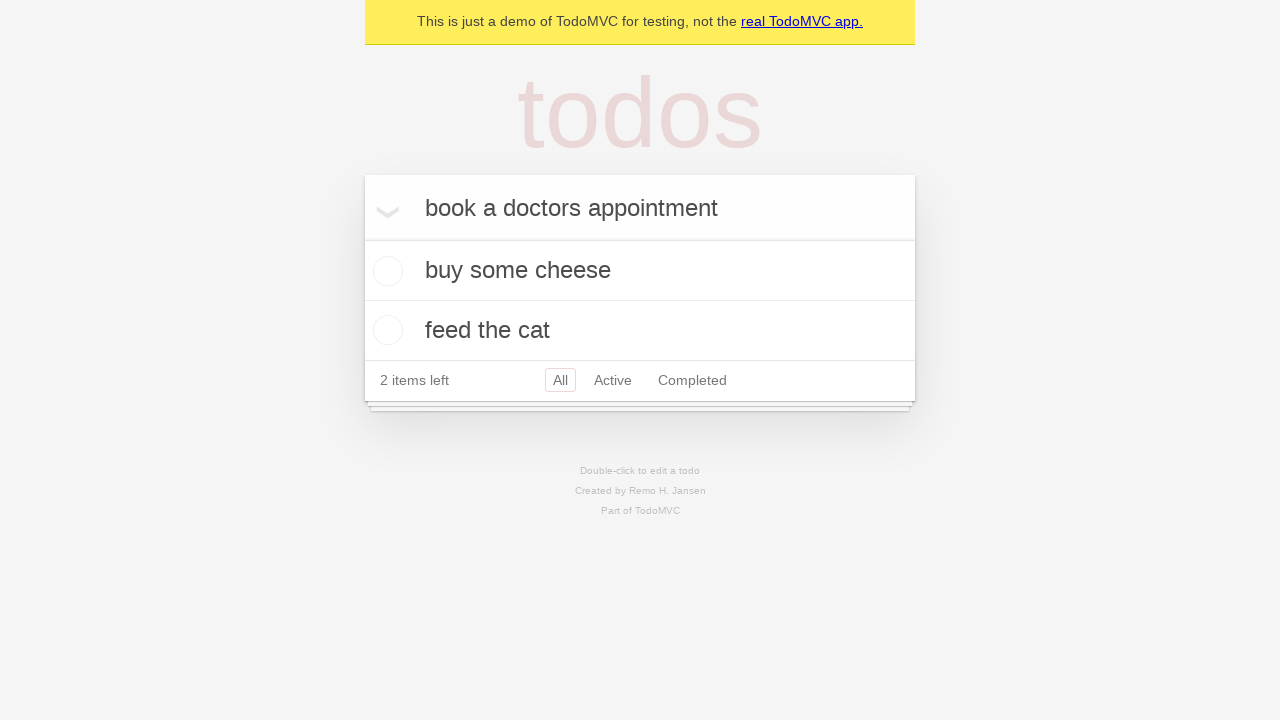

Pressed Enter to create third todo item on internal:attr=[placeholder="What needs to be done?"i]
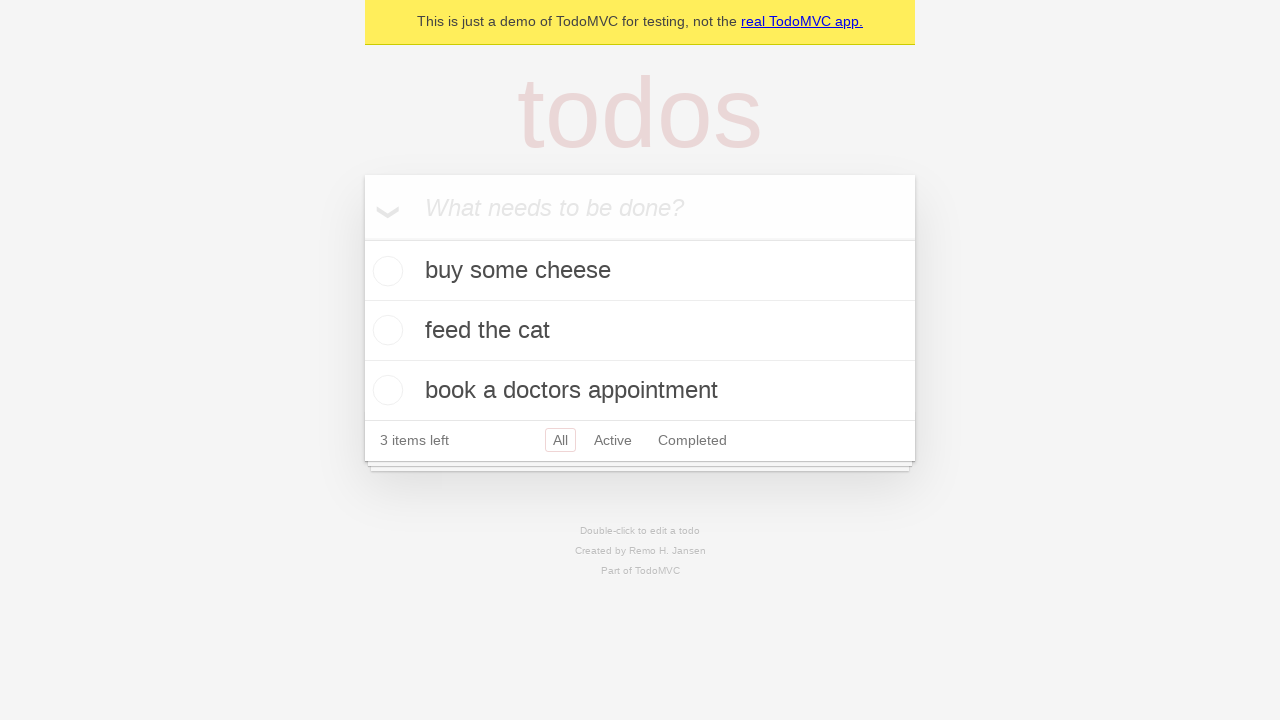

All todo items loaded in the DOM
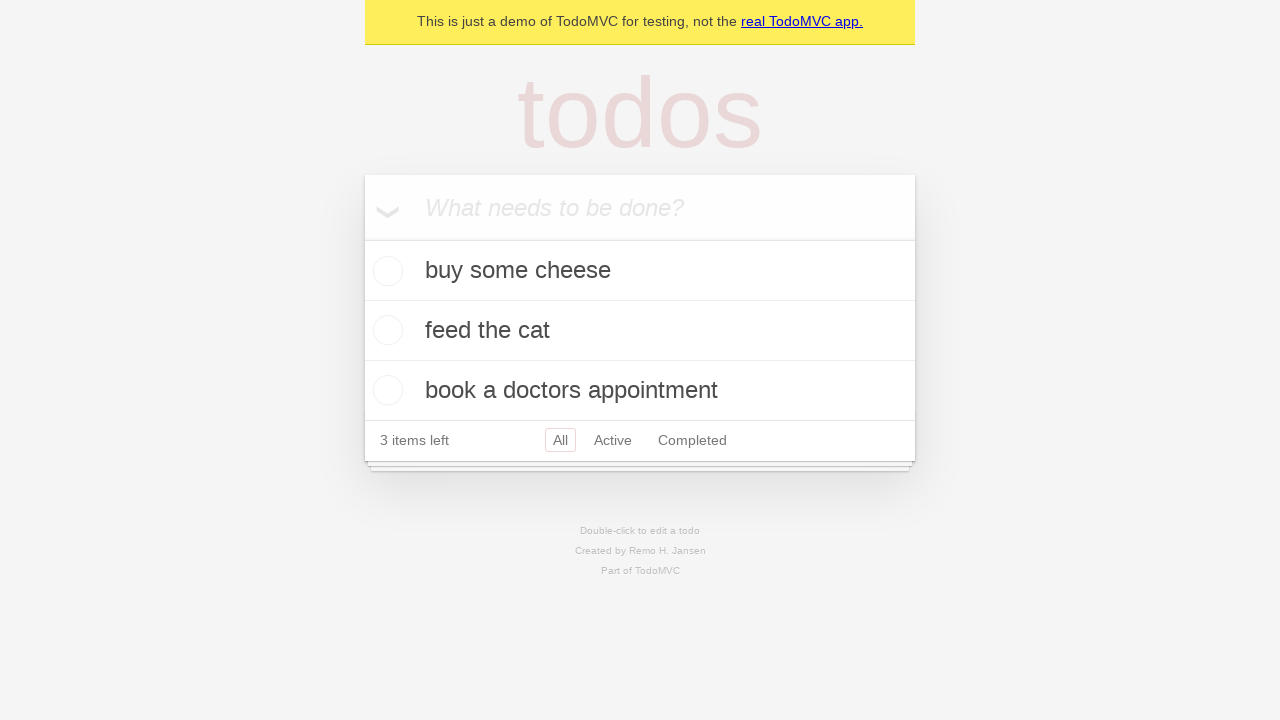

Clicked 'Mark all as complete' checkbox at (362, 238) on internal:label="Mark all as complete"i
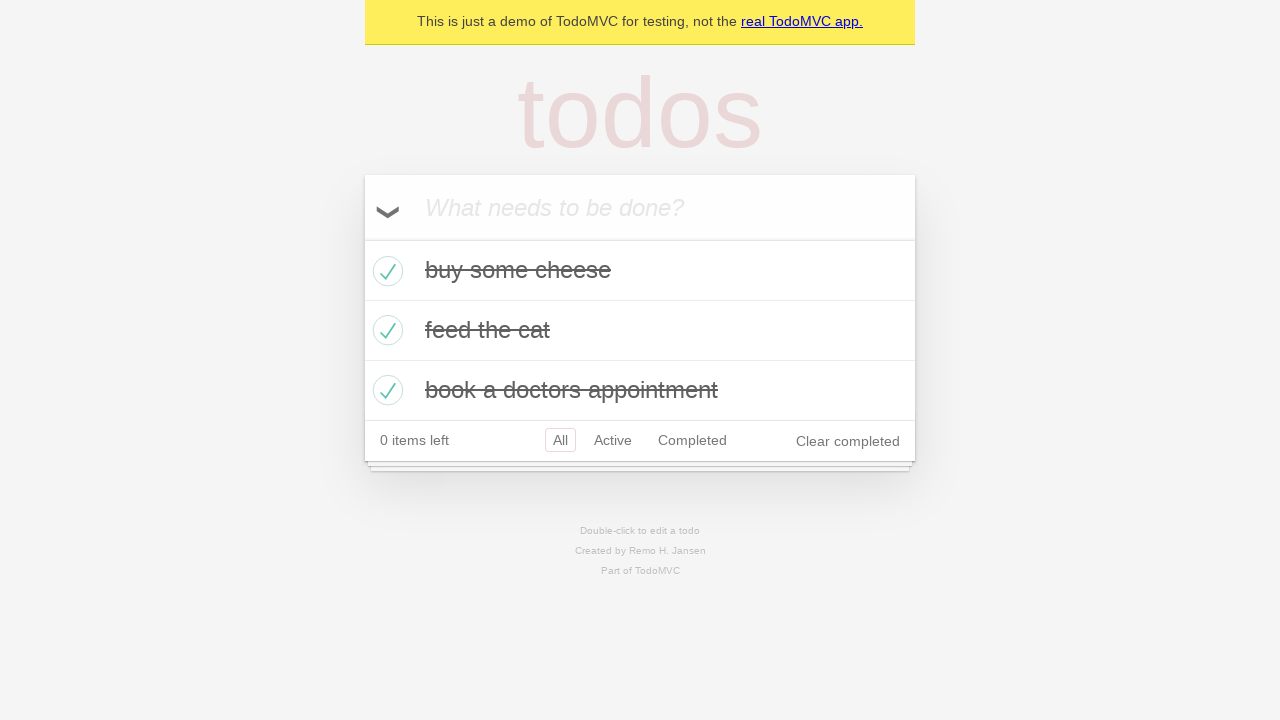

All todo items marked as completed
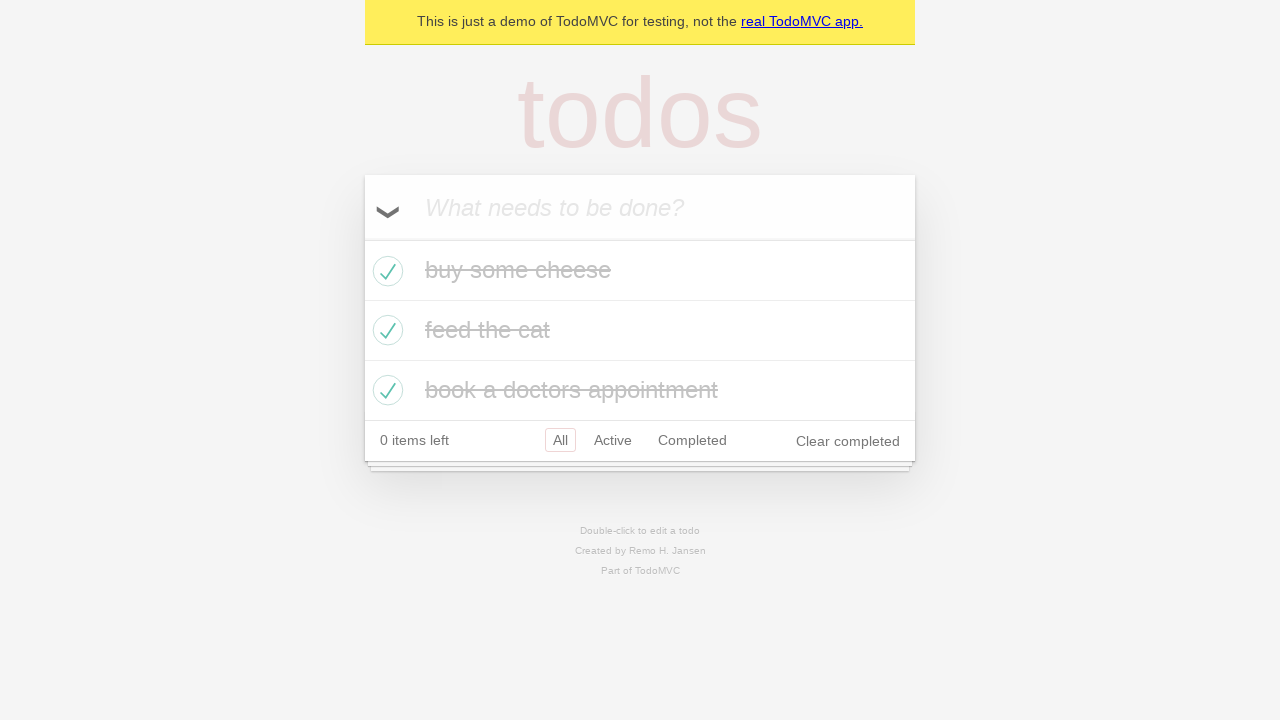

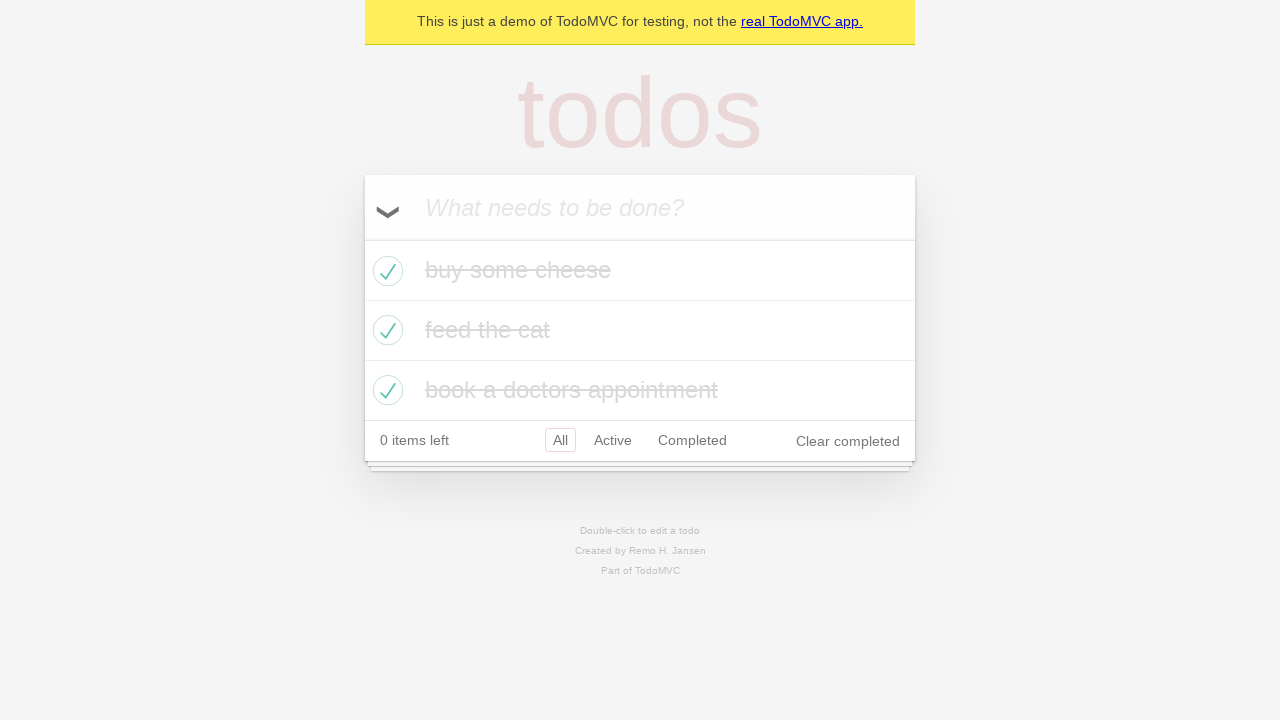